Tests the subscription form validation by submitting an invalid email format and verifying an error popup appears.

Starting URL: https://polis812.github.io/vacuu/

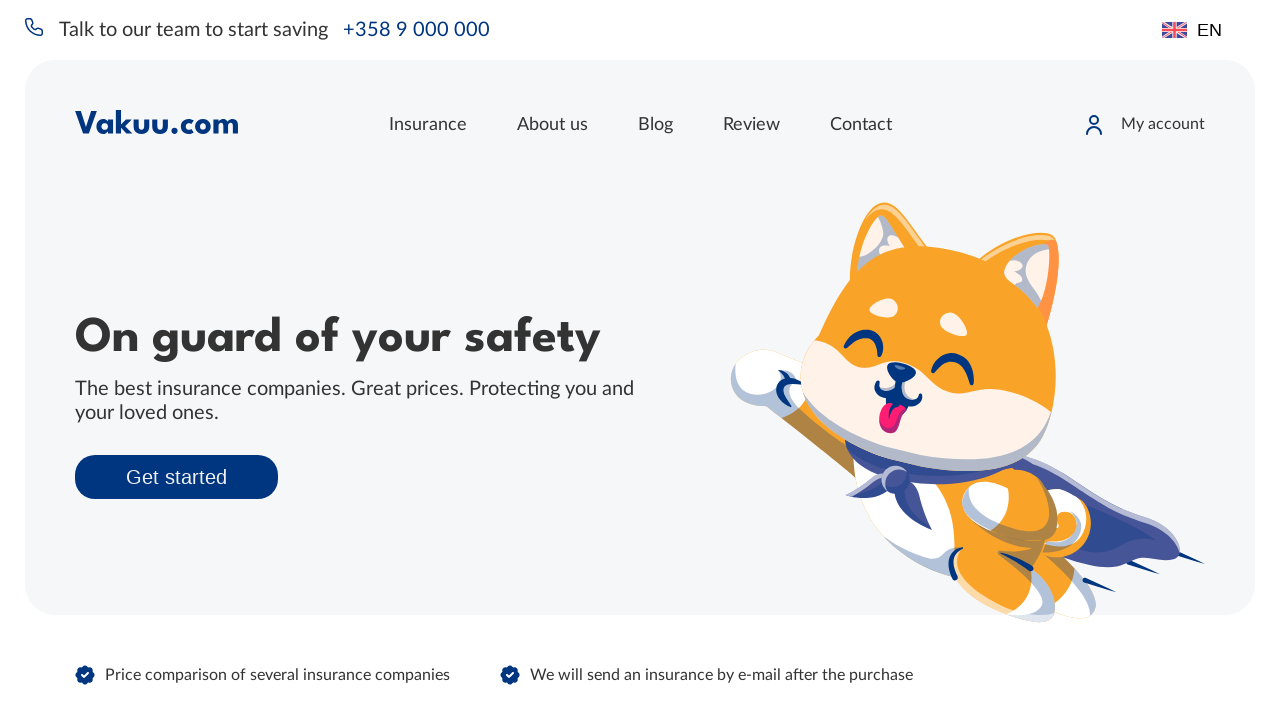

Located subscription form block
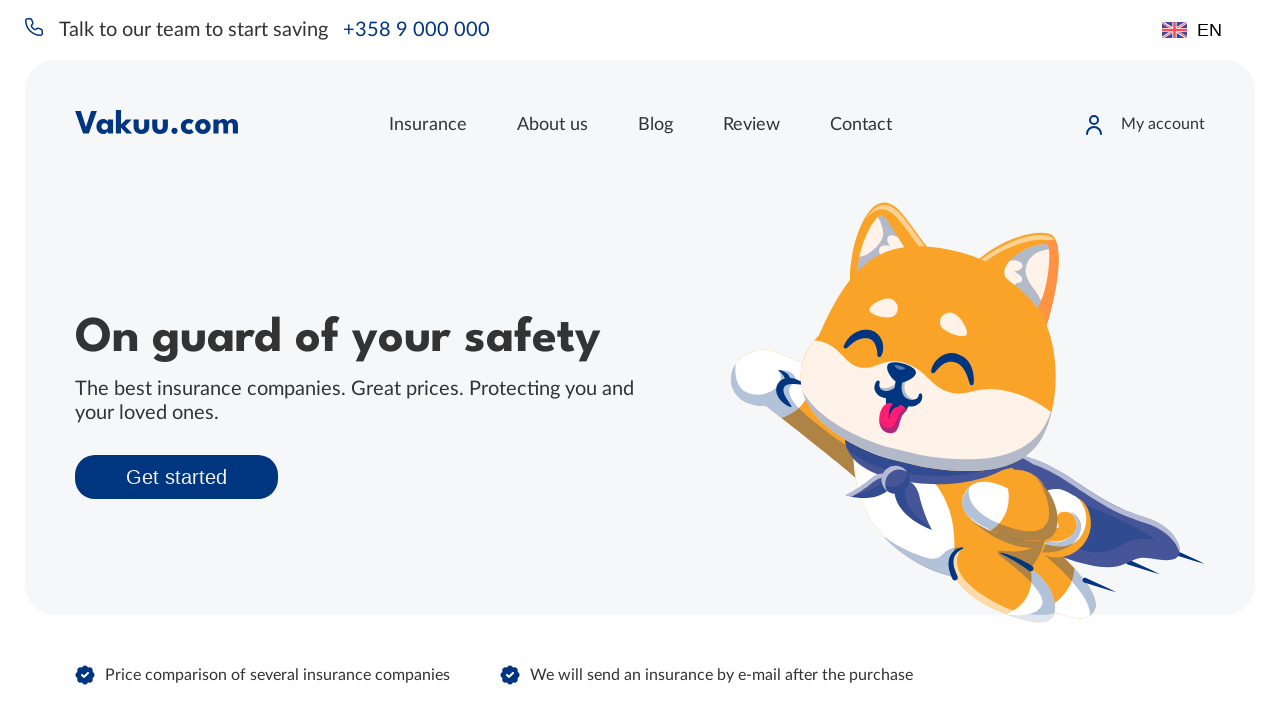

Located email input field in subscription form
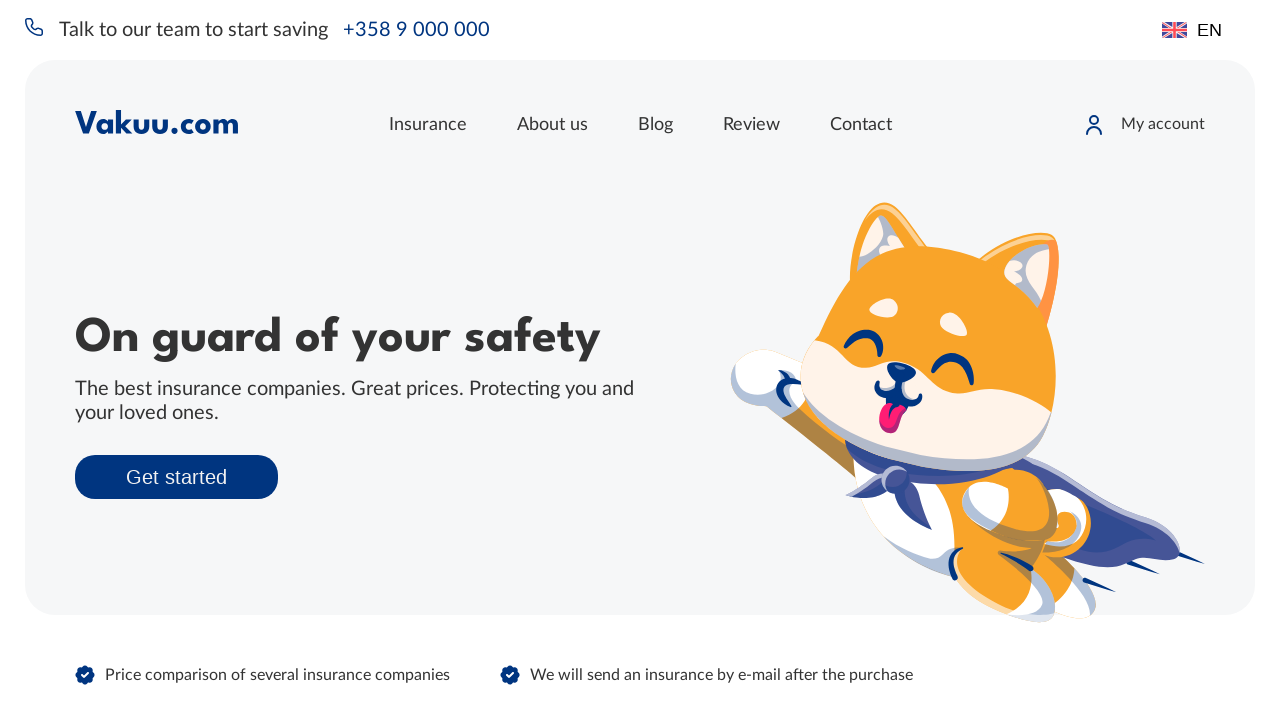

Located submit button in subscription form
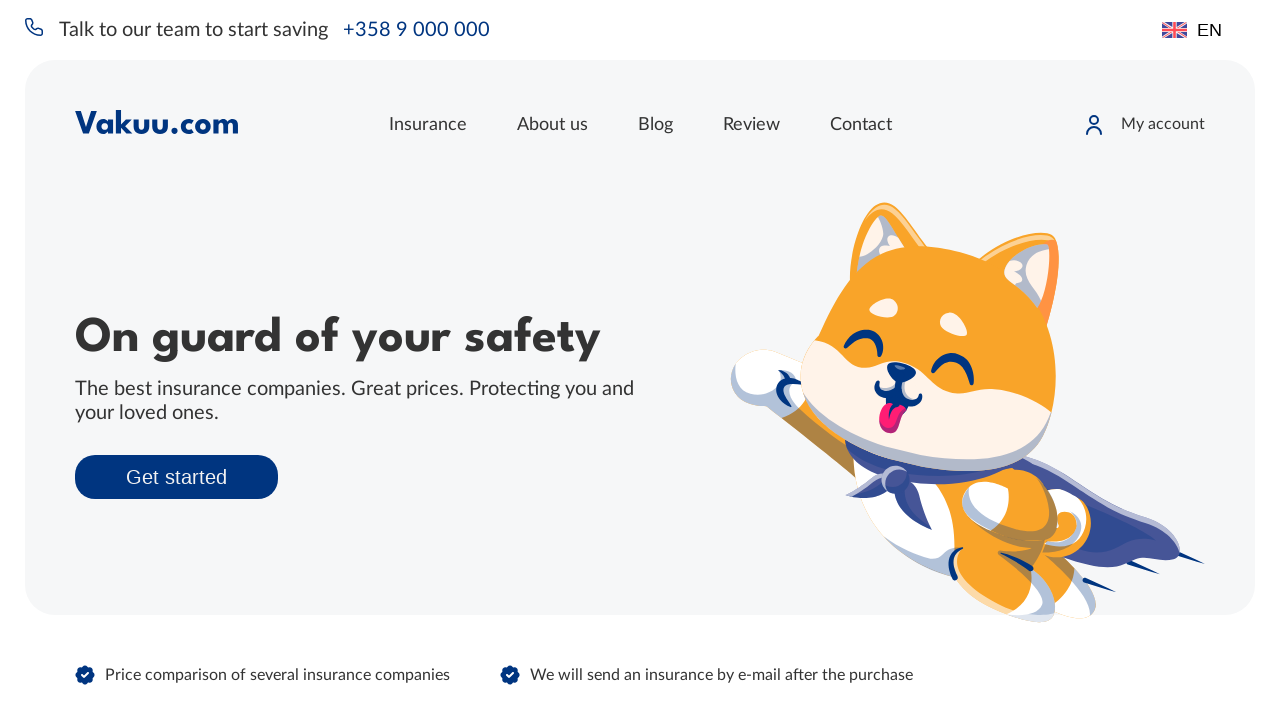

Filled email input with invalid email '123@1' on .subscribe-block >> input[type="text"]
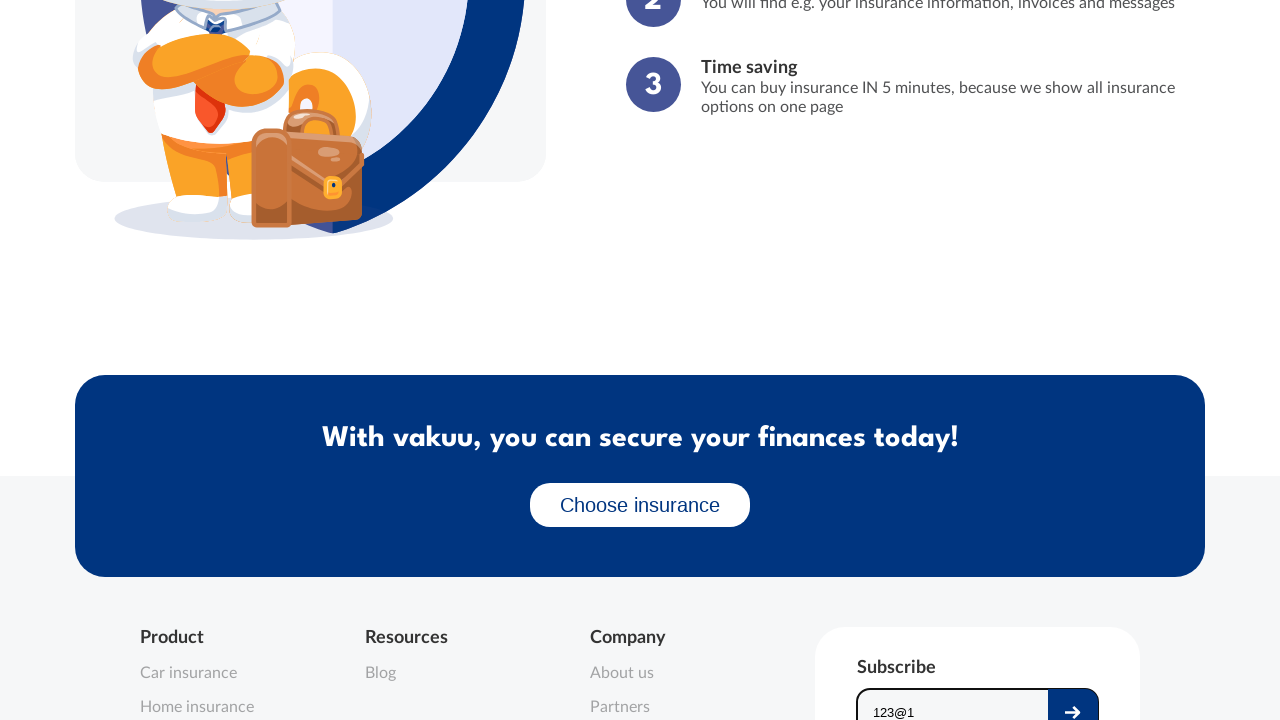

Clicked submit button to submit the form with invalid email at (1073, 697) on .subscribe-block >> .submit-btn
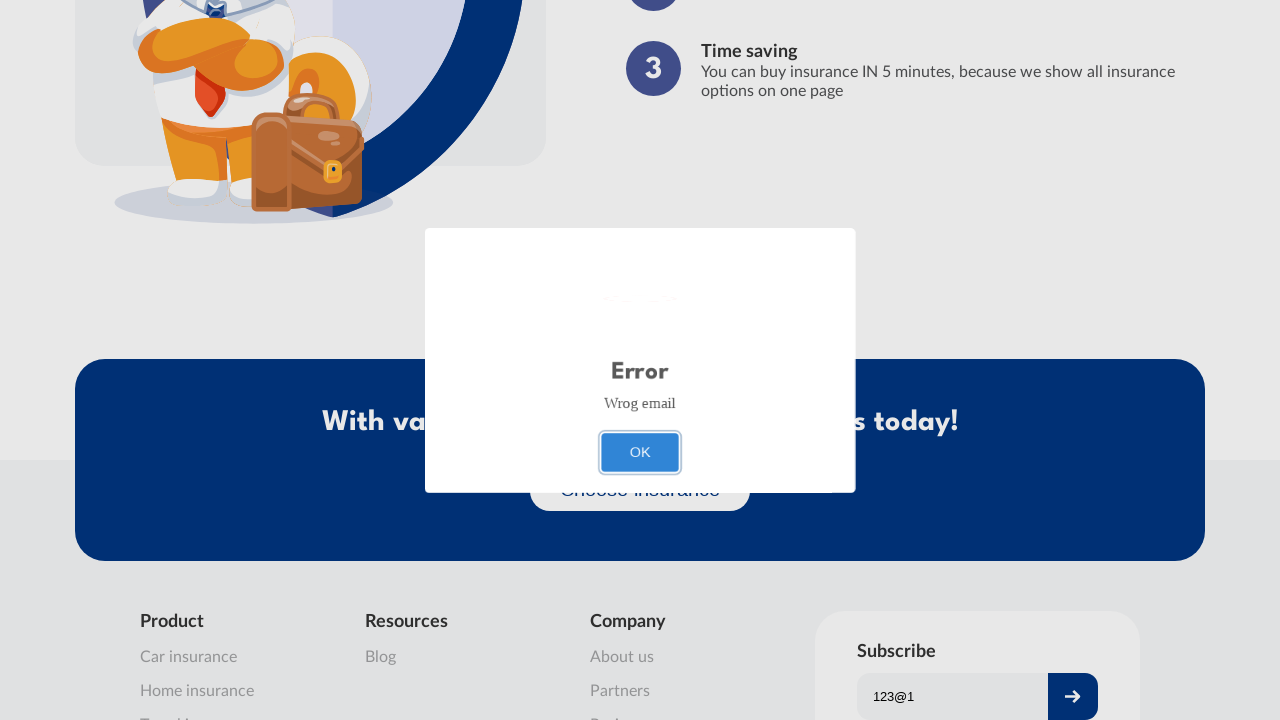

Error popup is visible
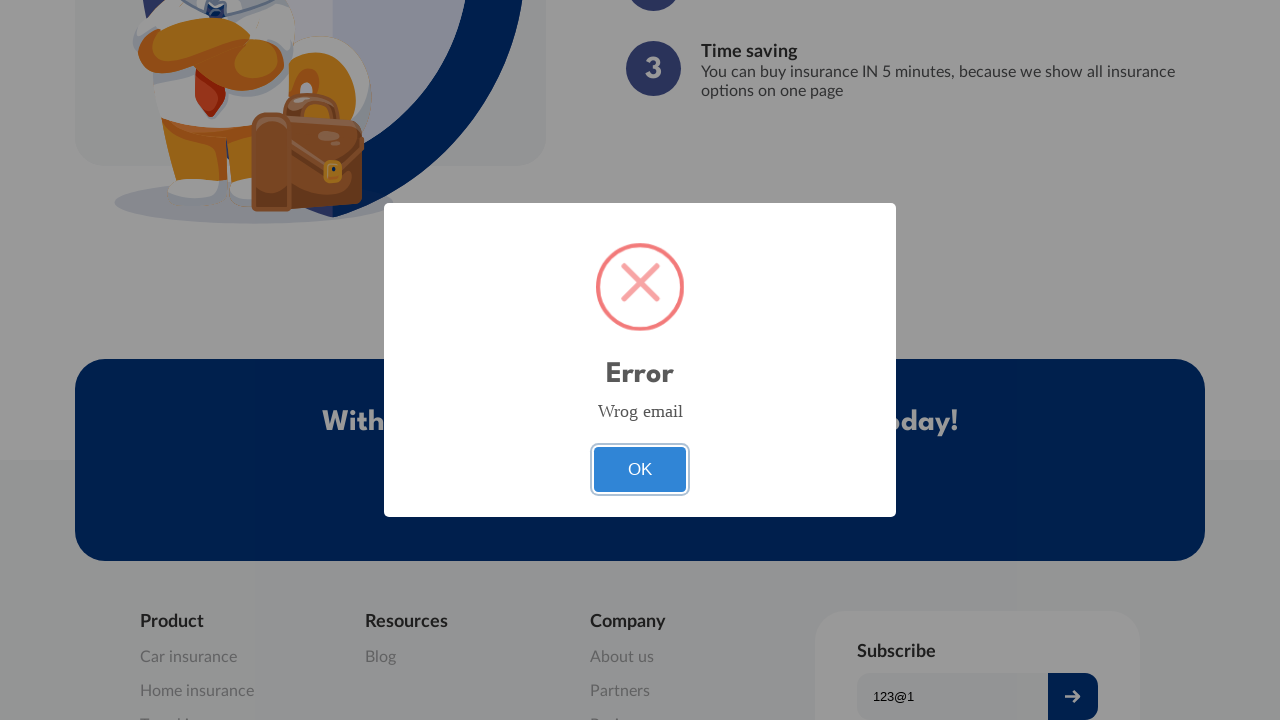

Located error popup title element
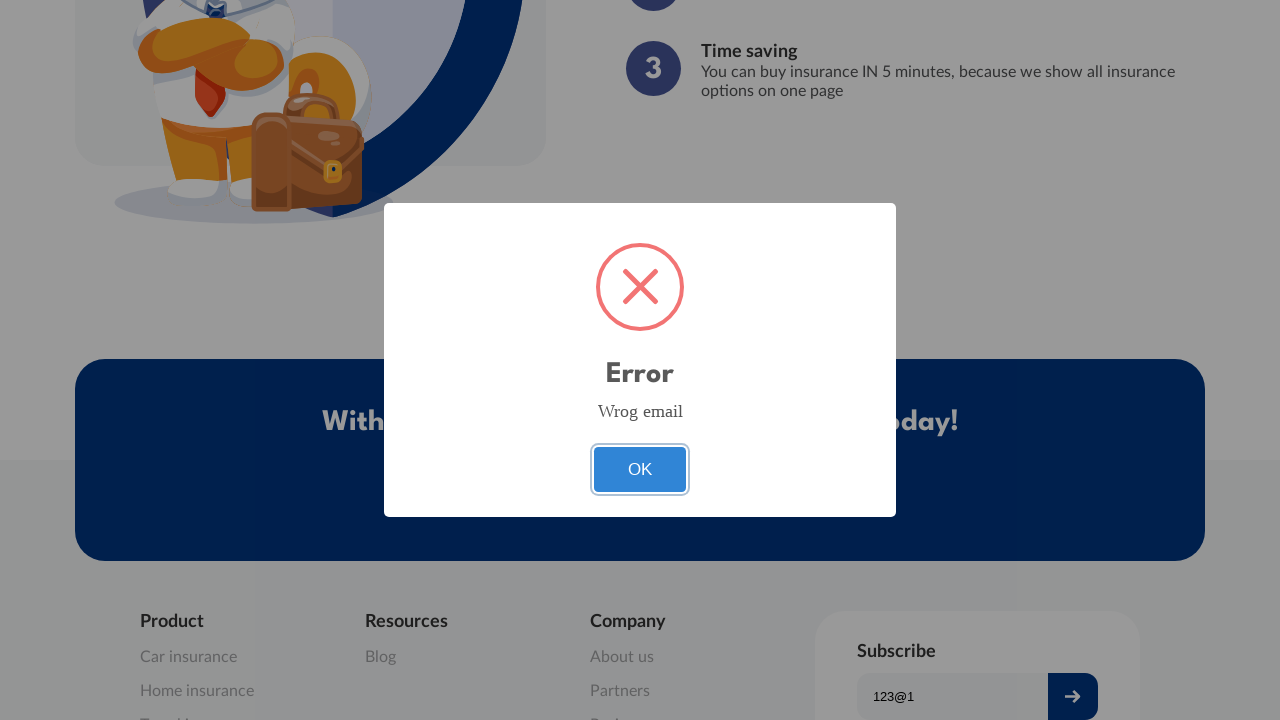

Located error popup content element
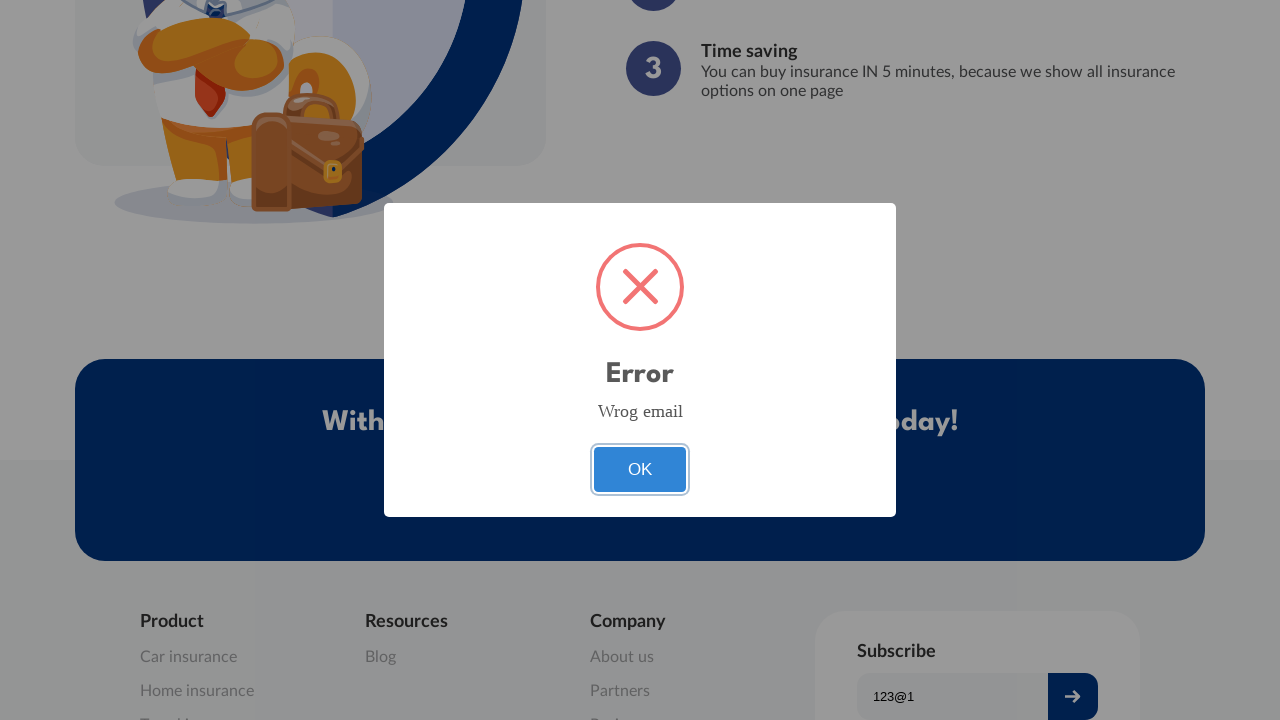

Verified popup title shows 'Error'
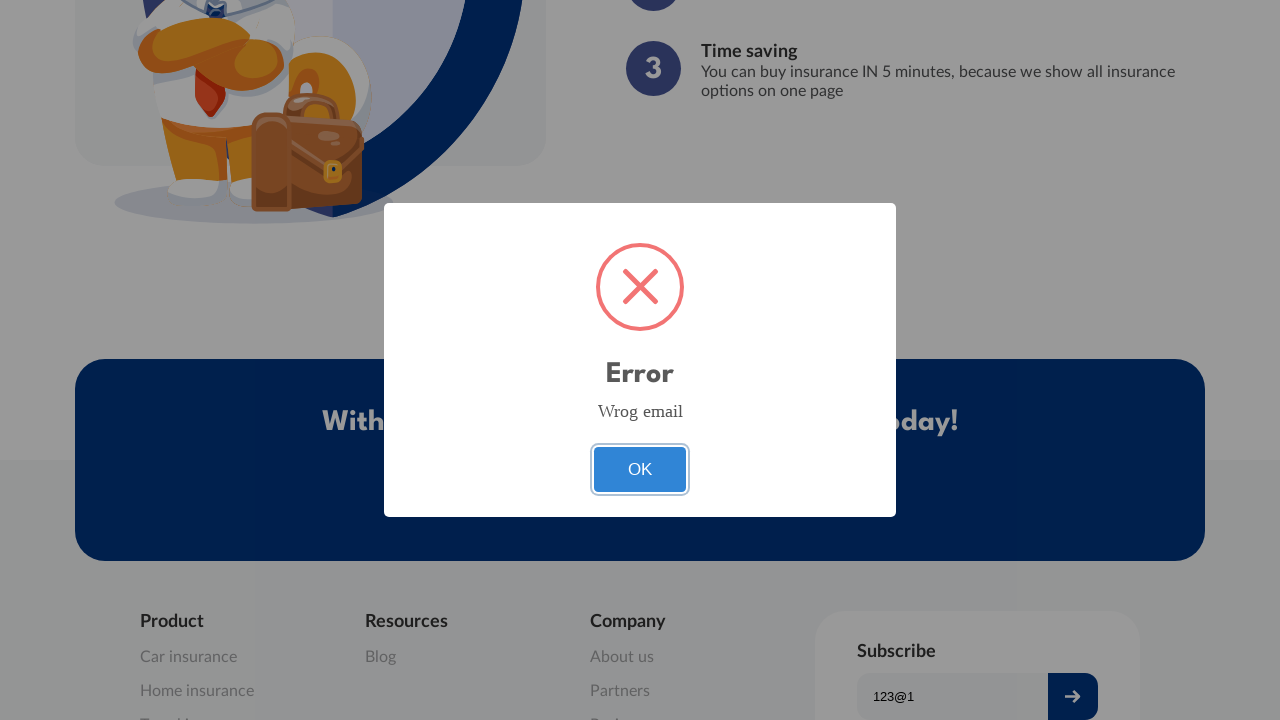

Verified popup content shows 'Wrog email' error message
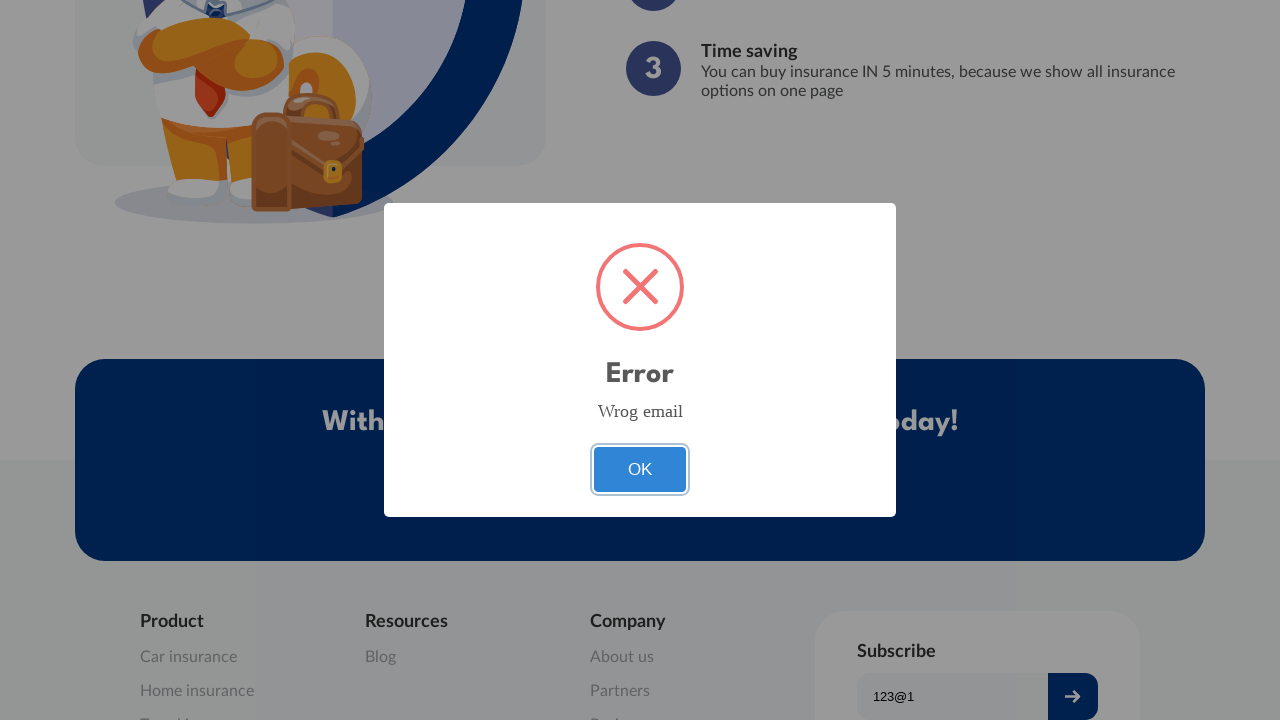

OK button in error popup is visible
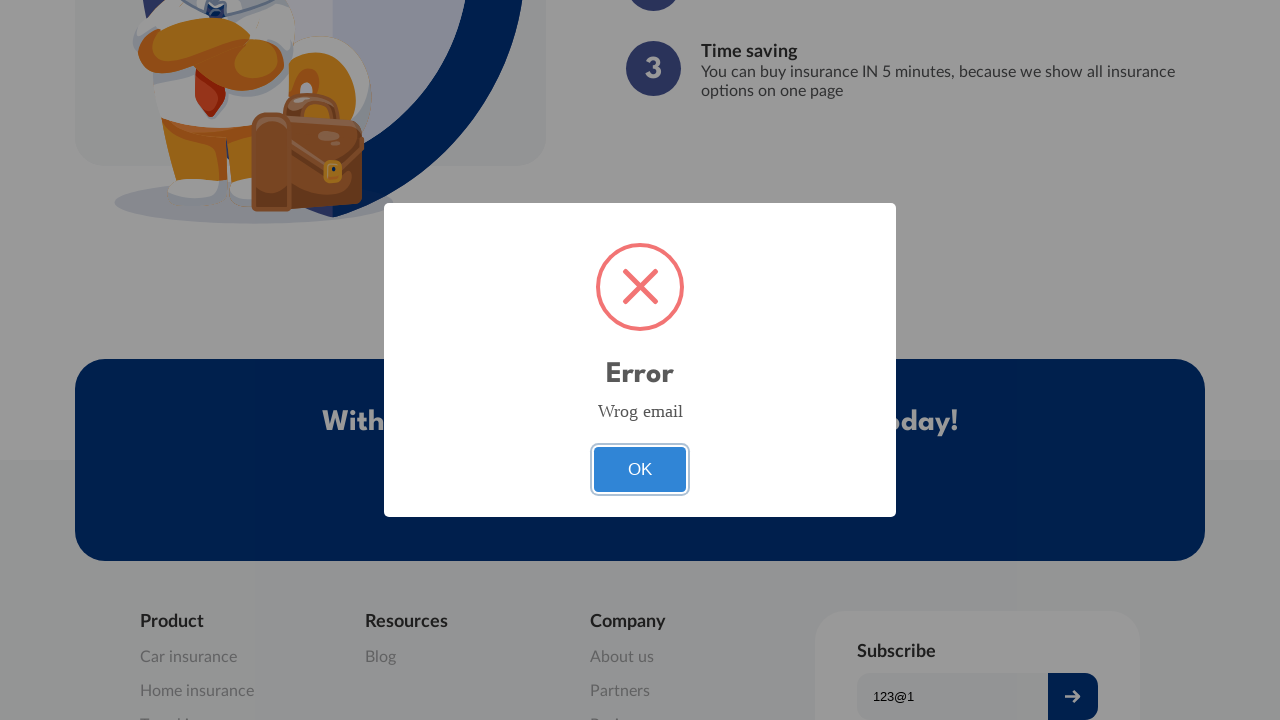

Clicked OK button to close the error popup at (640, 470) on .swal2-popup >> .swal2-confirm
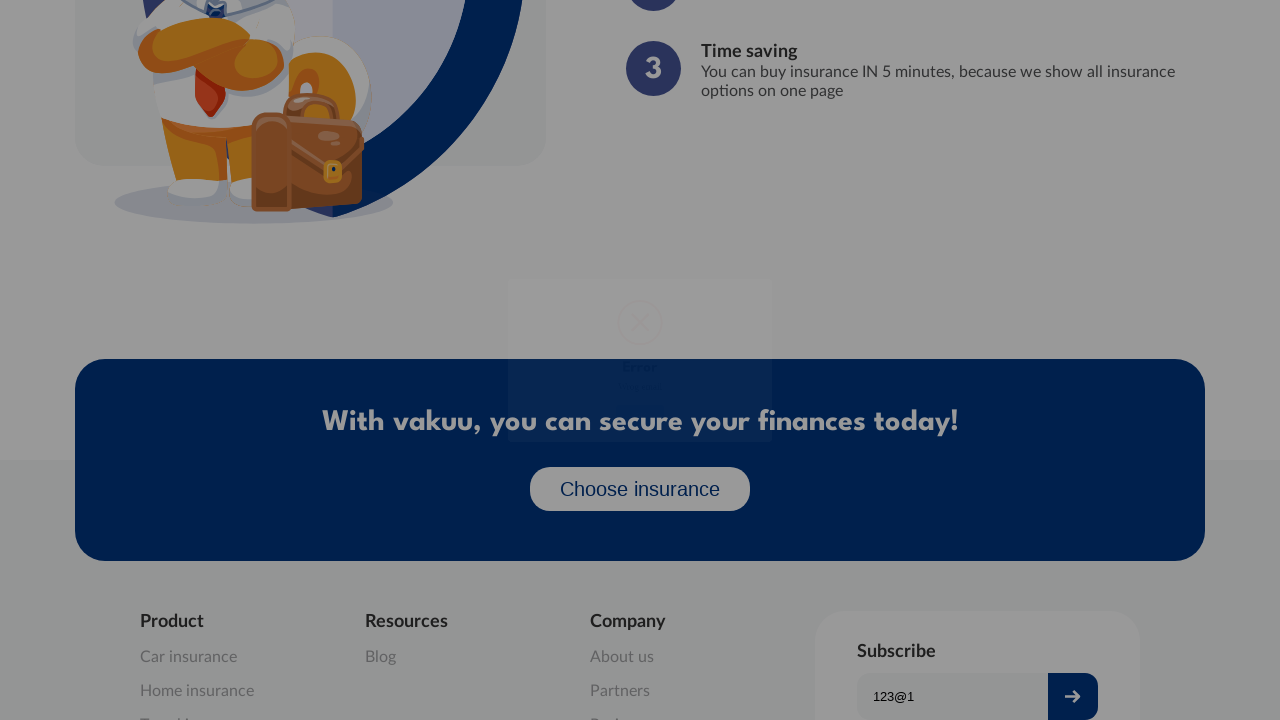

Verified error popup has closed and is no longer visible
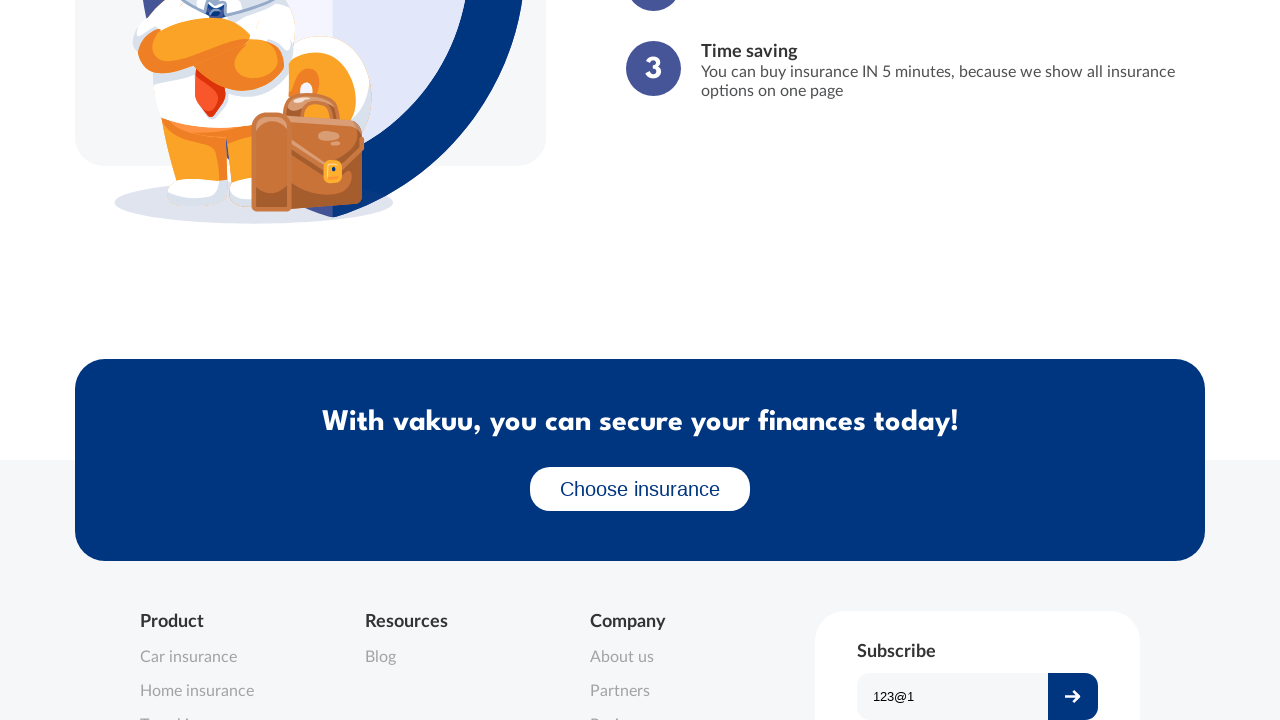

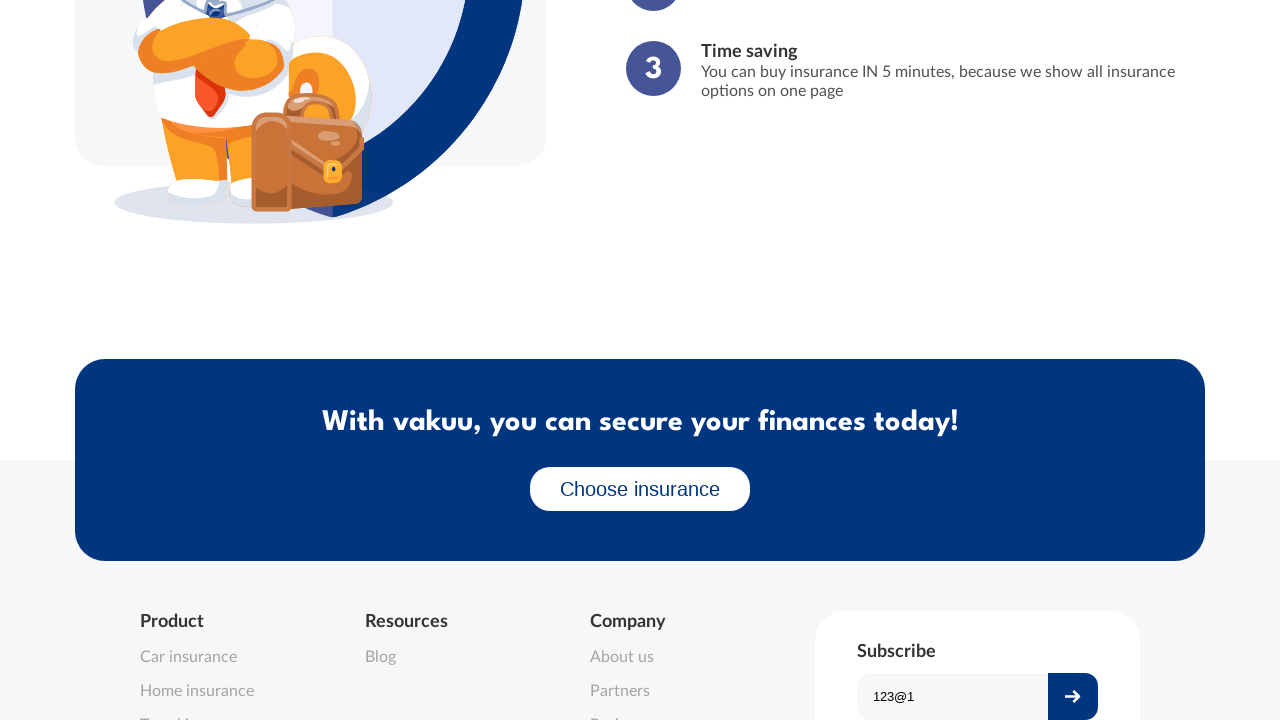